Tests form interaction by selecting a checkbox, using its value to select from a dropdown and fill a text field, then verifying the value appears in an alert dialog

Starting URL: https://www.rahulshettyacademy.com/AutomationPractice/

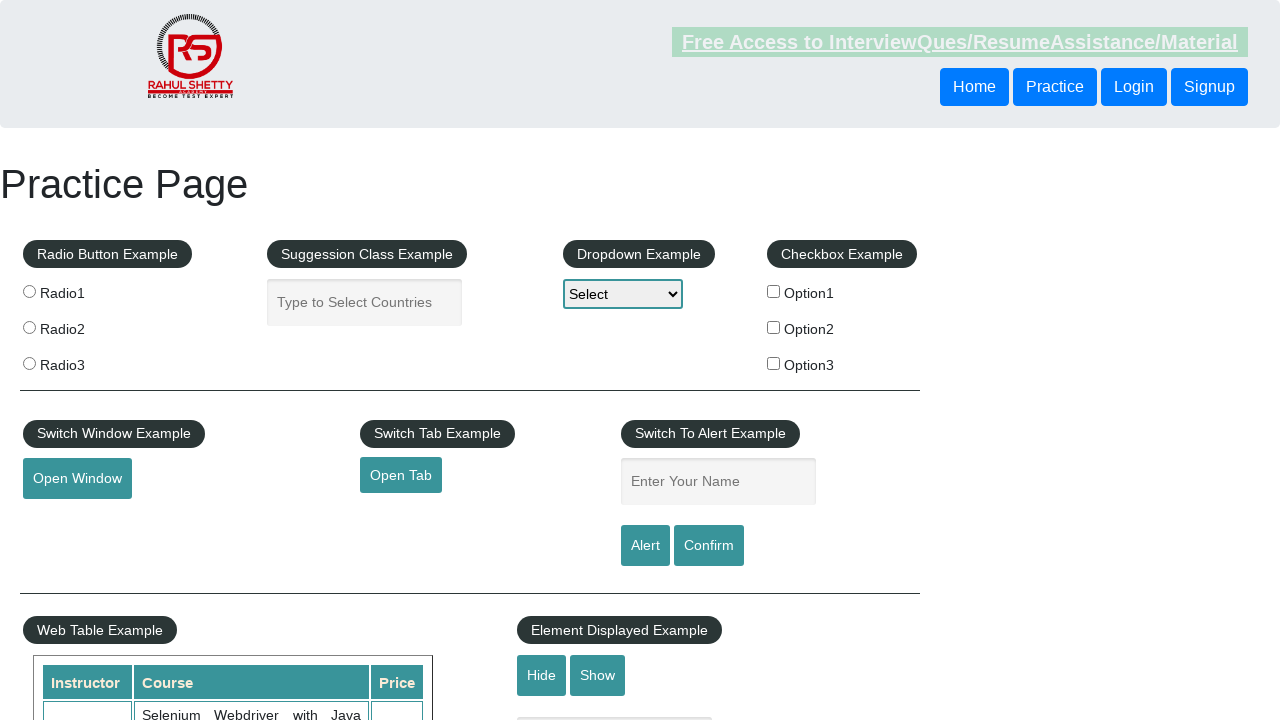

Clicked checkbox option 2 at (774, 327) on input#checkBoxOption2
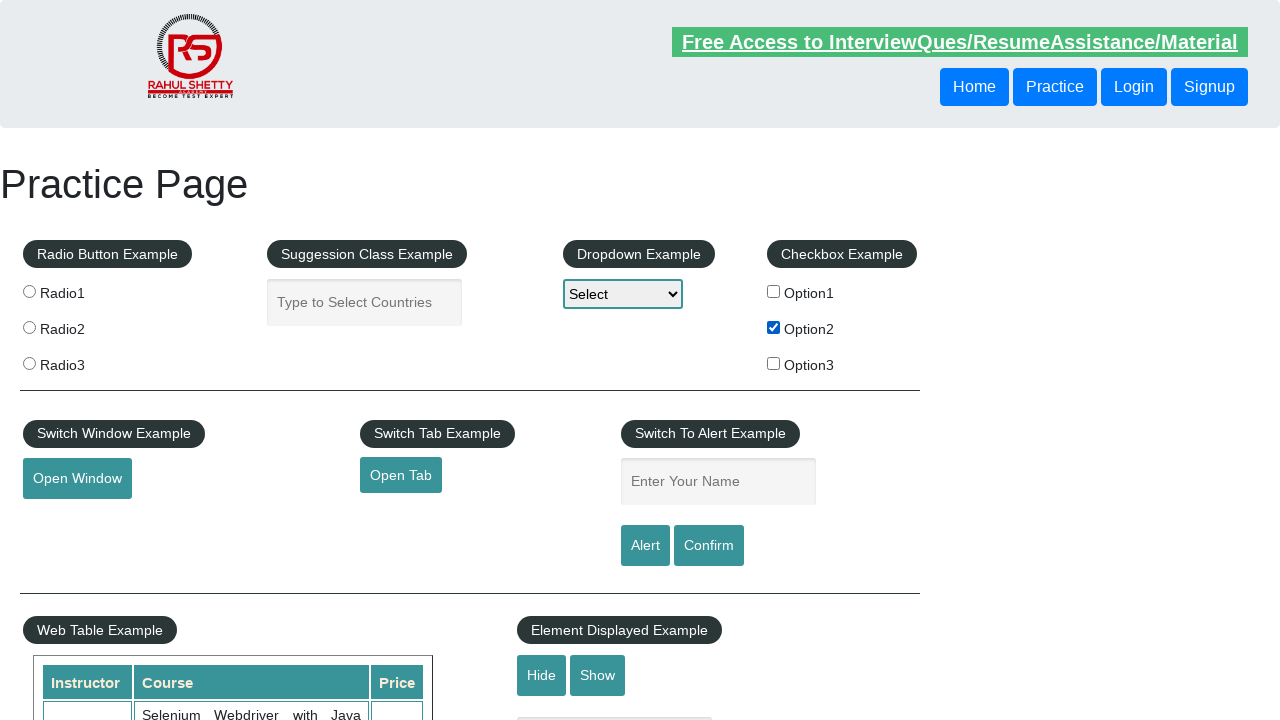

Retrieved checkbox value: option2
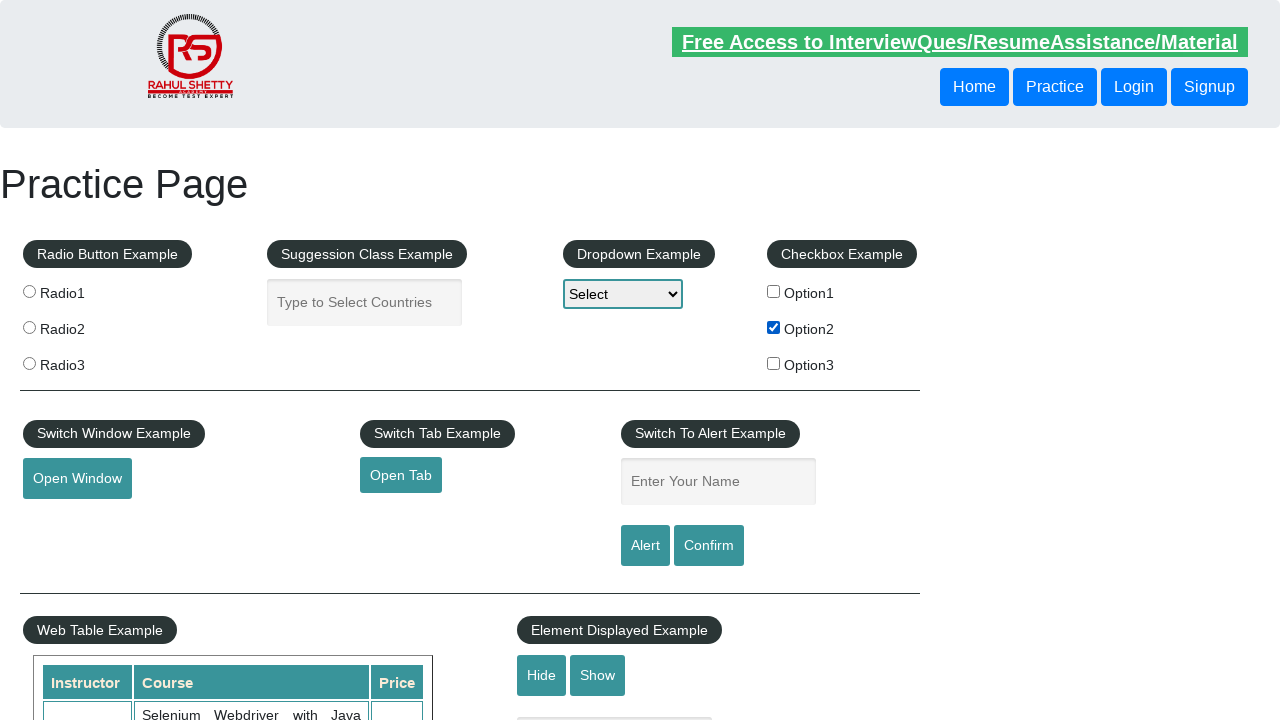

Selected 'option2' from dropdown menu on select#dropdown-class-example
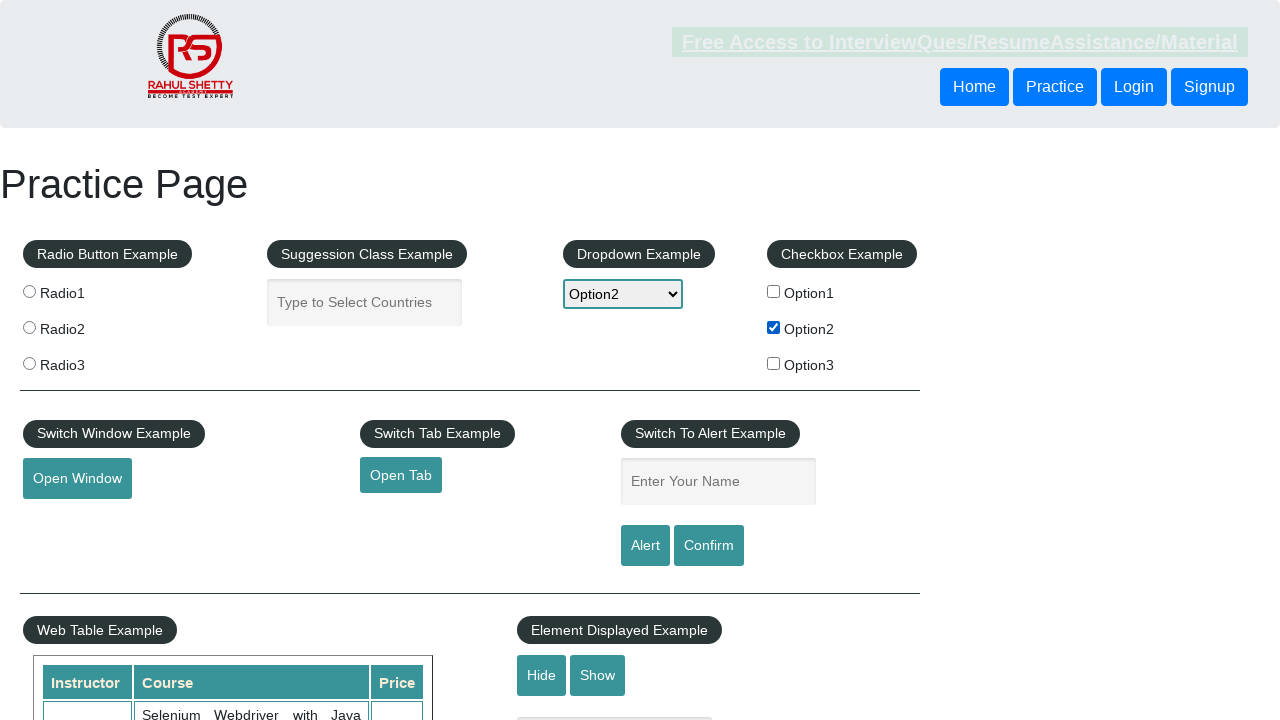

Filled name field with 'option2' on input#name
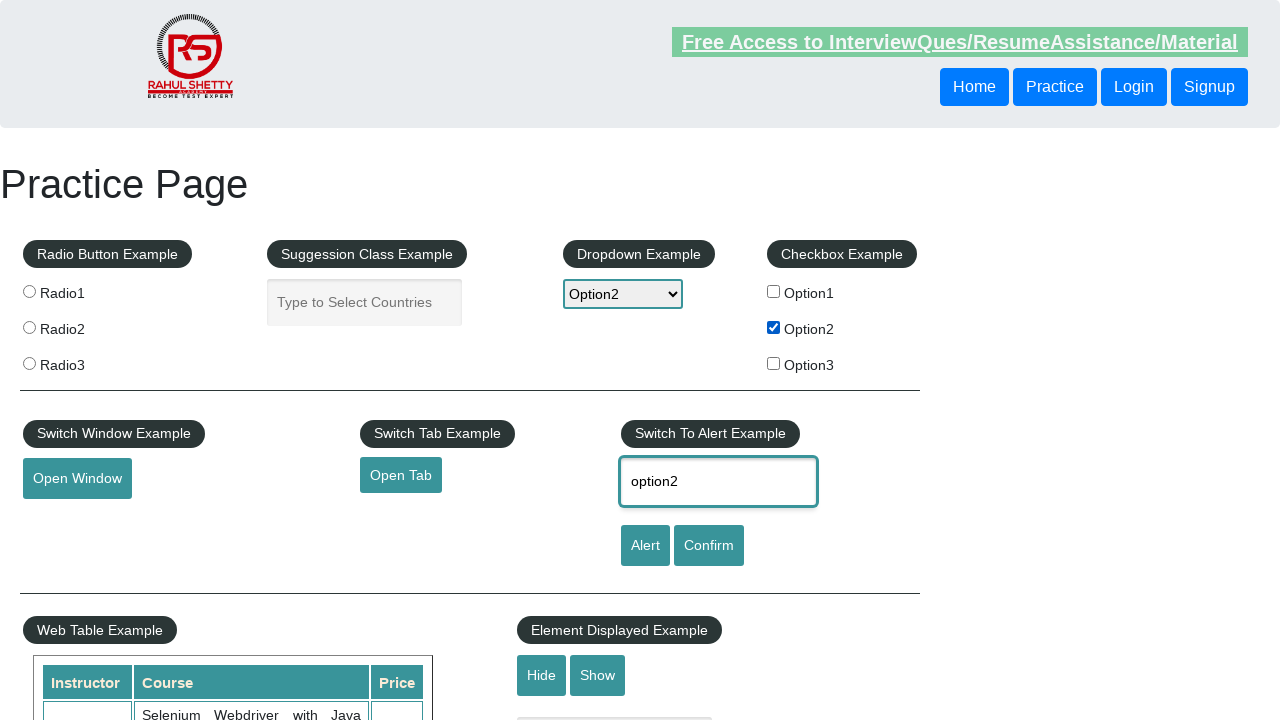

Clicked alert button to trigger alert dialog at (645, 546) on input#alertbtn
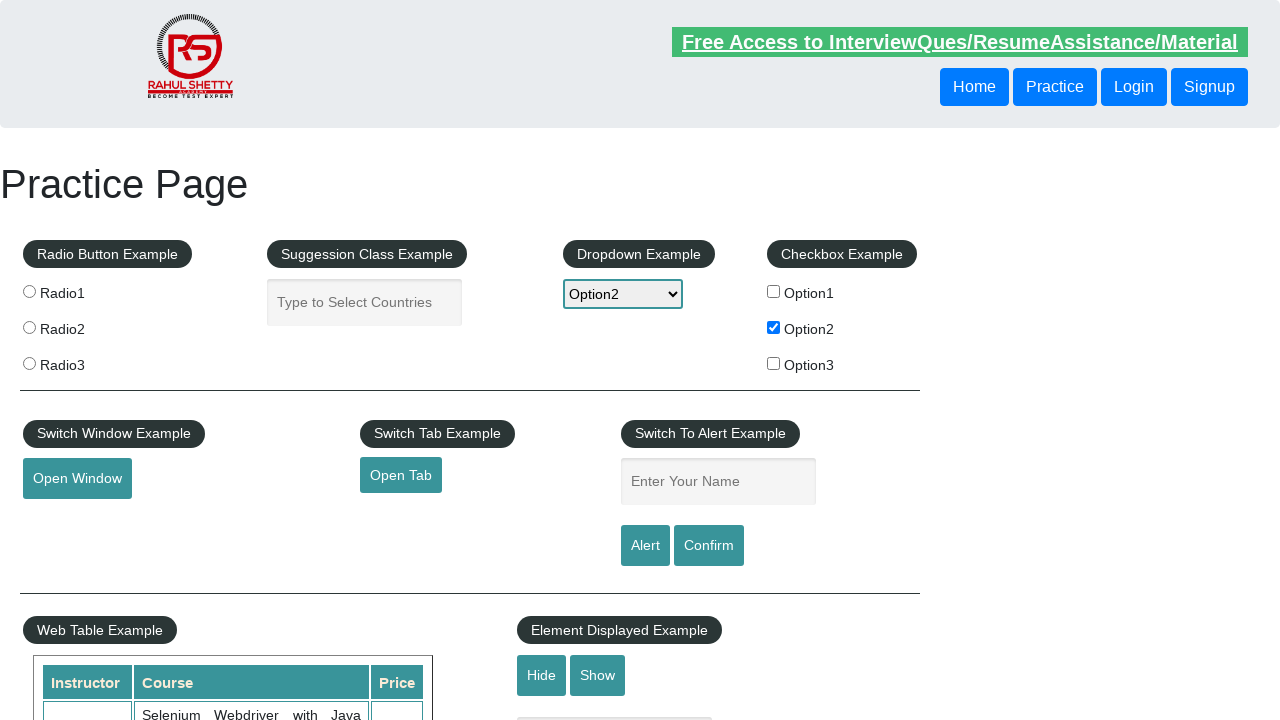

Alert dialog dismissed
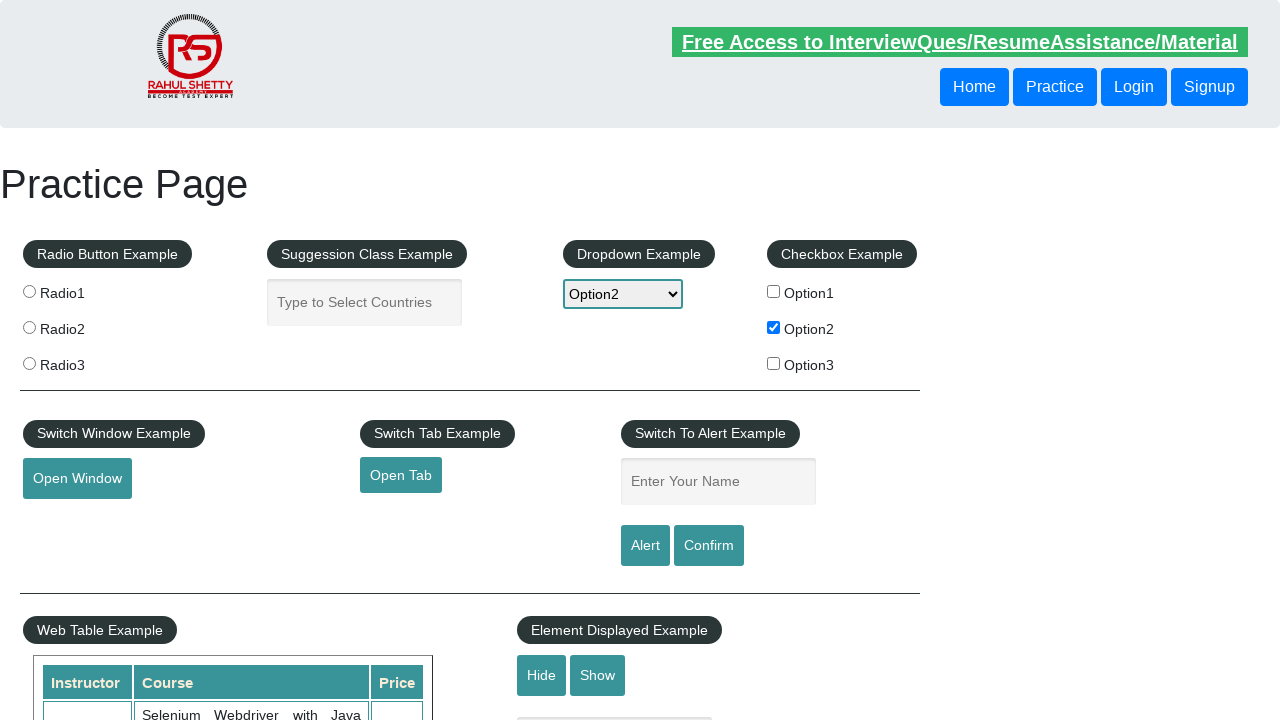

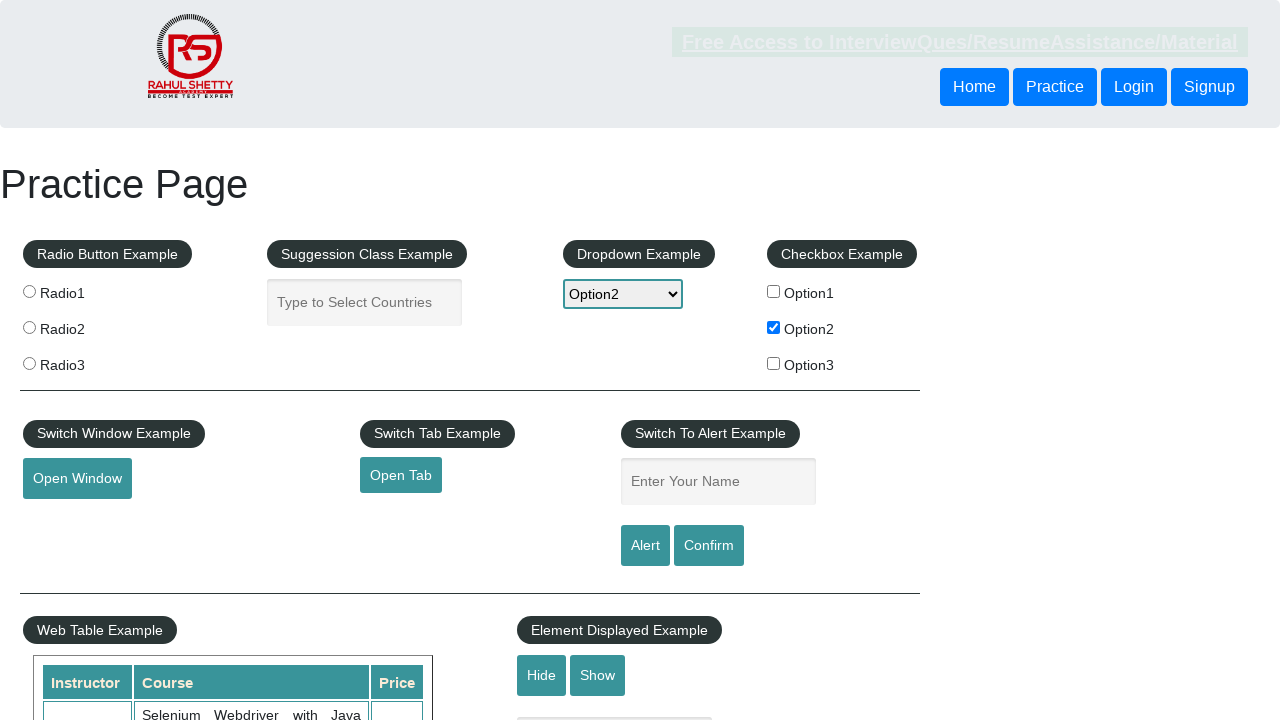